Verifies that the company logo image is present on the OrangeHRM homepage

Starting URL: https://opensource-demo.orangehrmlive.com/

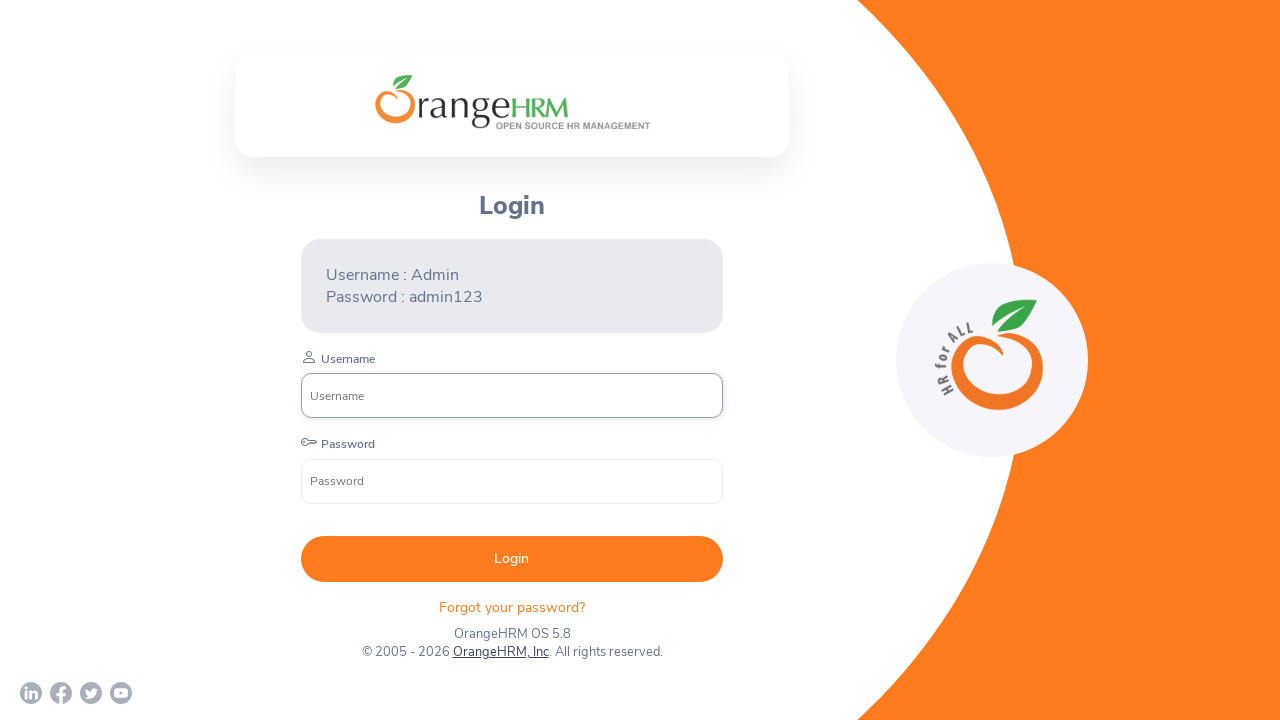

Located company branding logo element
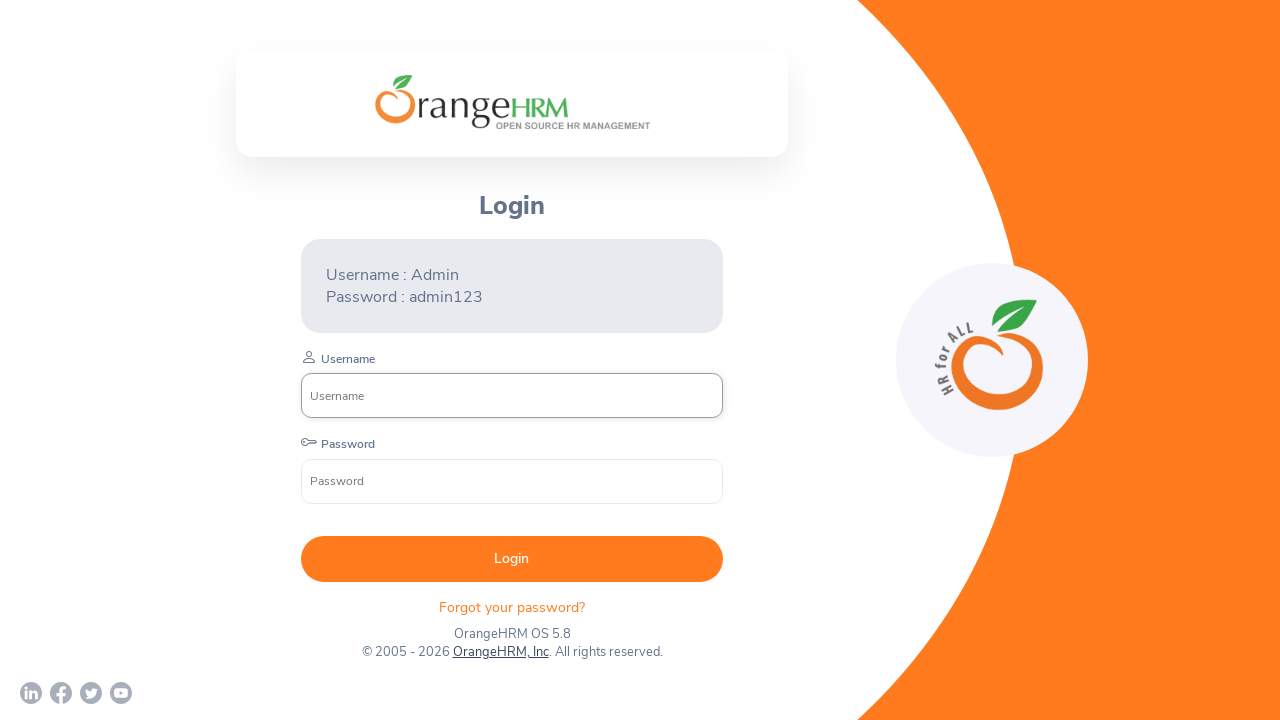

Company logo is visible on OrangeHRM homepage
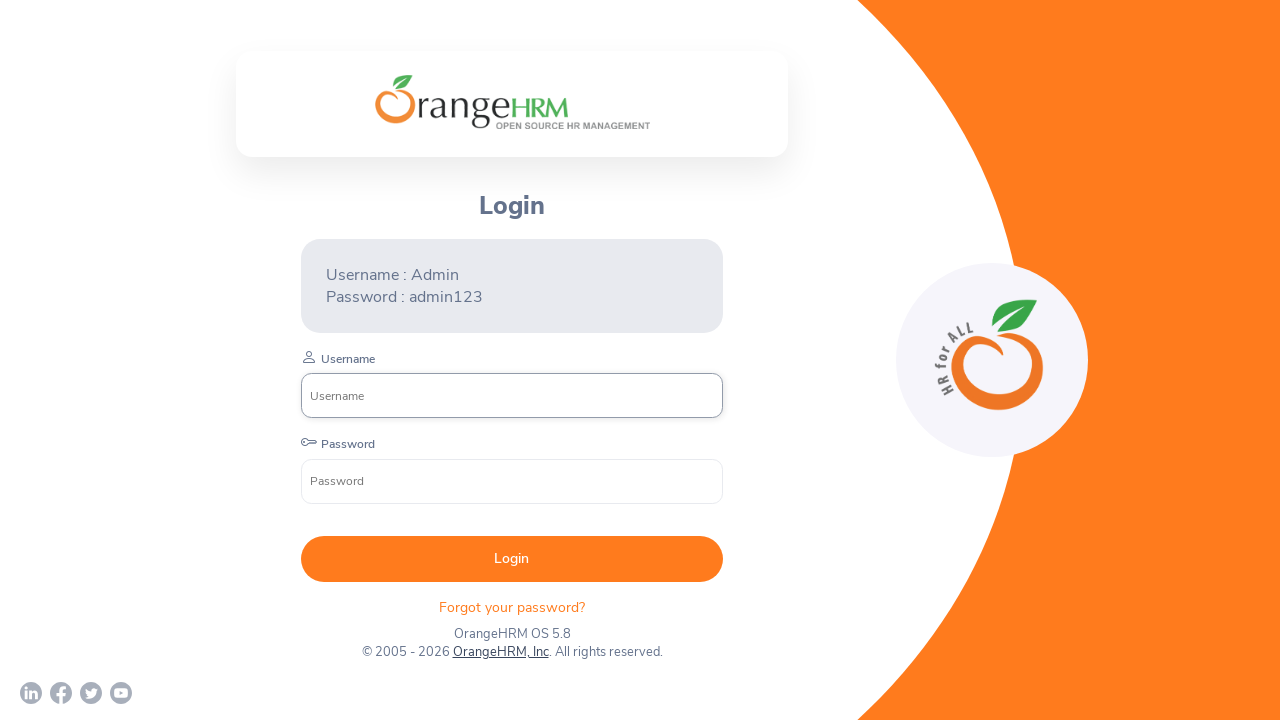

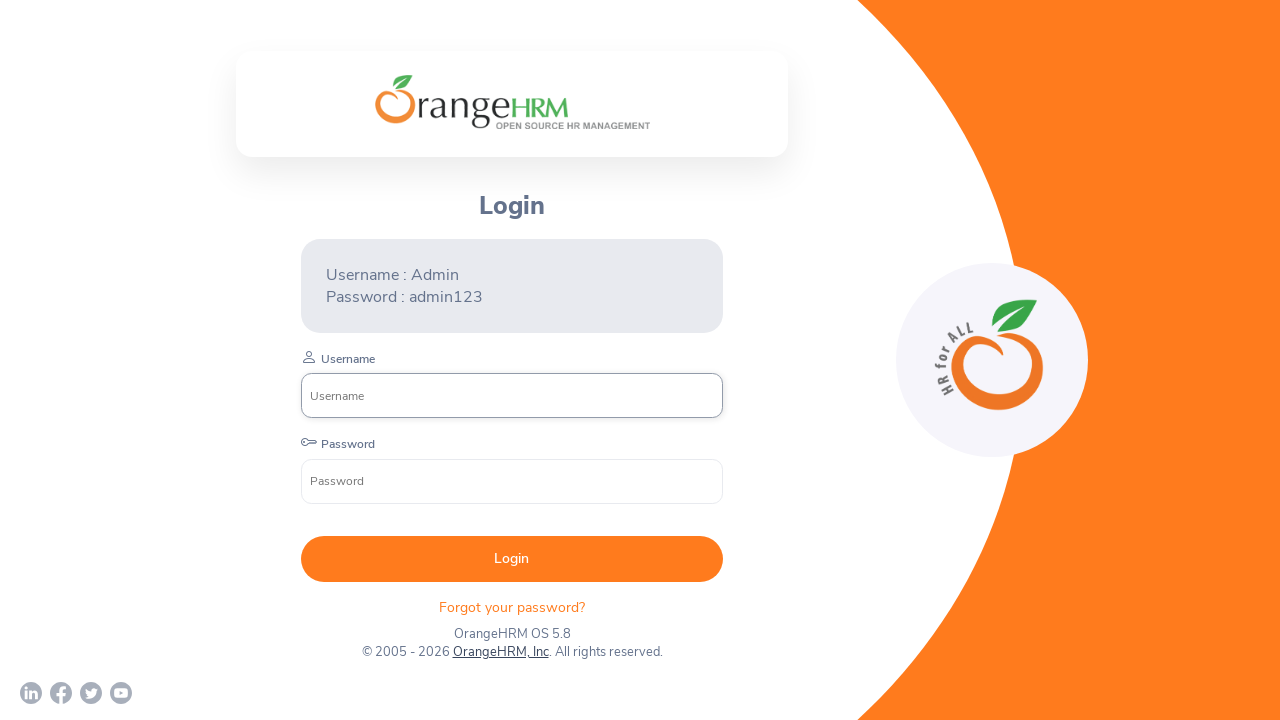